Tests subtraction resulting in a negative number by subtracting a larger number from a smaller one.

Starting URL: https://testsheepnz.github.io/BasicCalculator

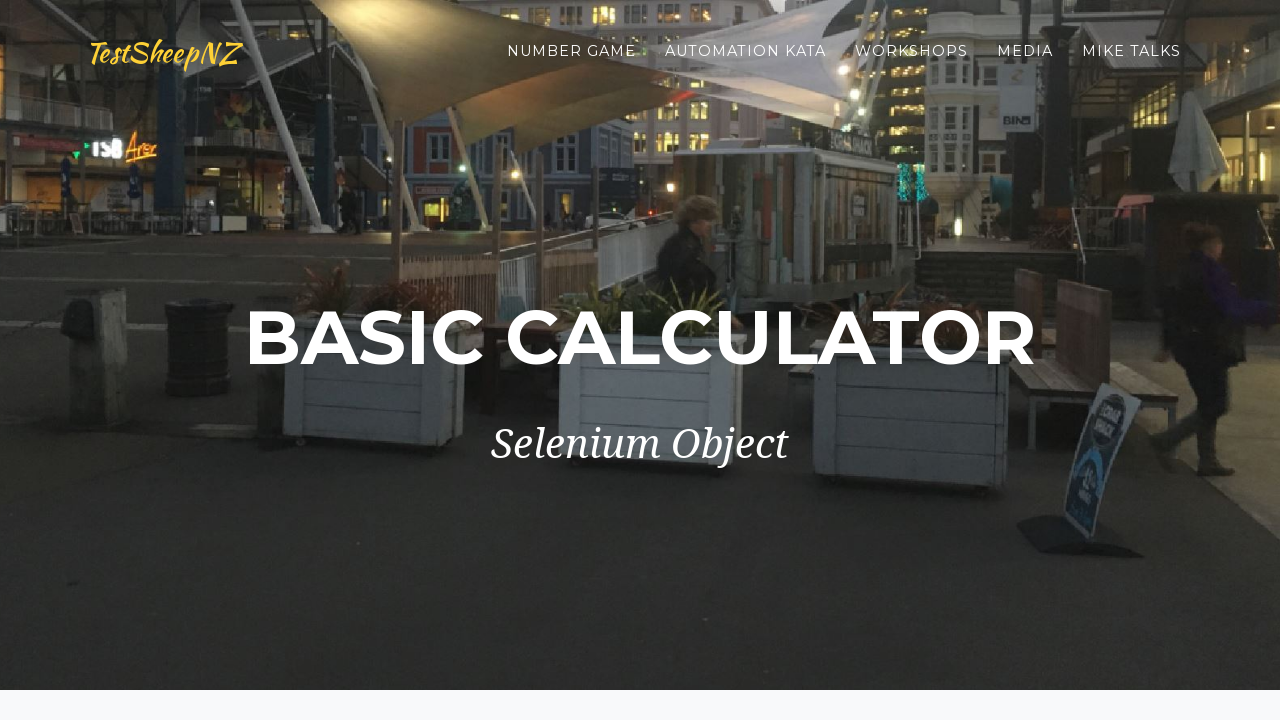

Selected build version 0 on #selectBuild
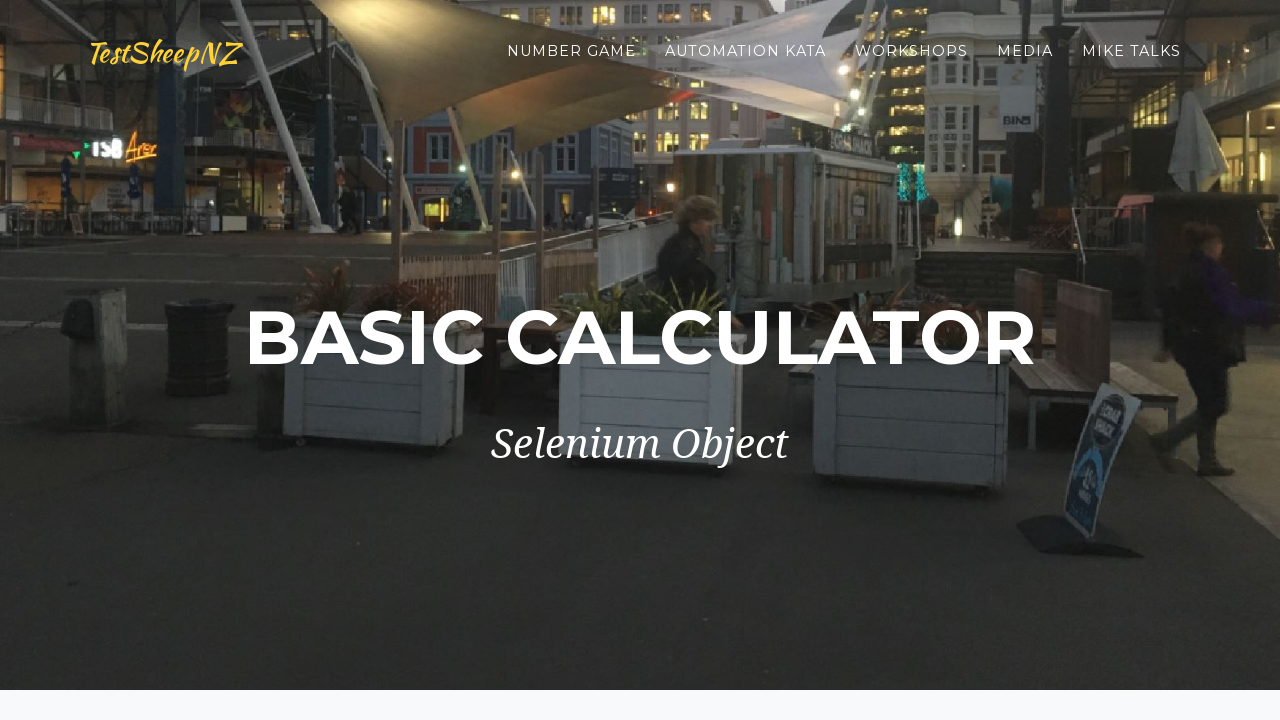

Entered first number: 7 on #number1Field
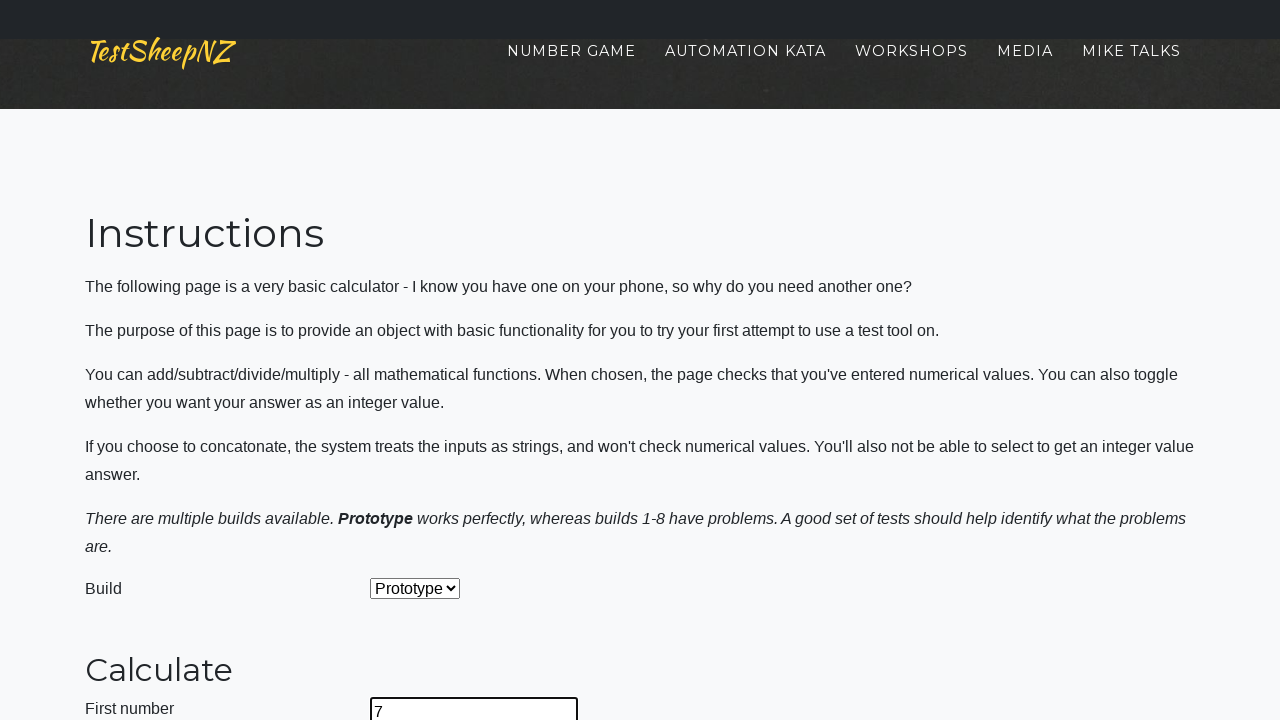

Entered second number: 10 on #number2Field
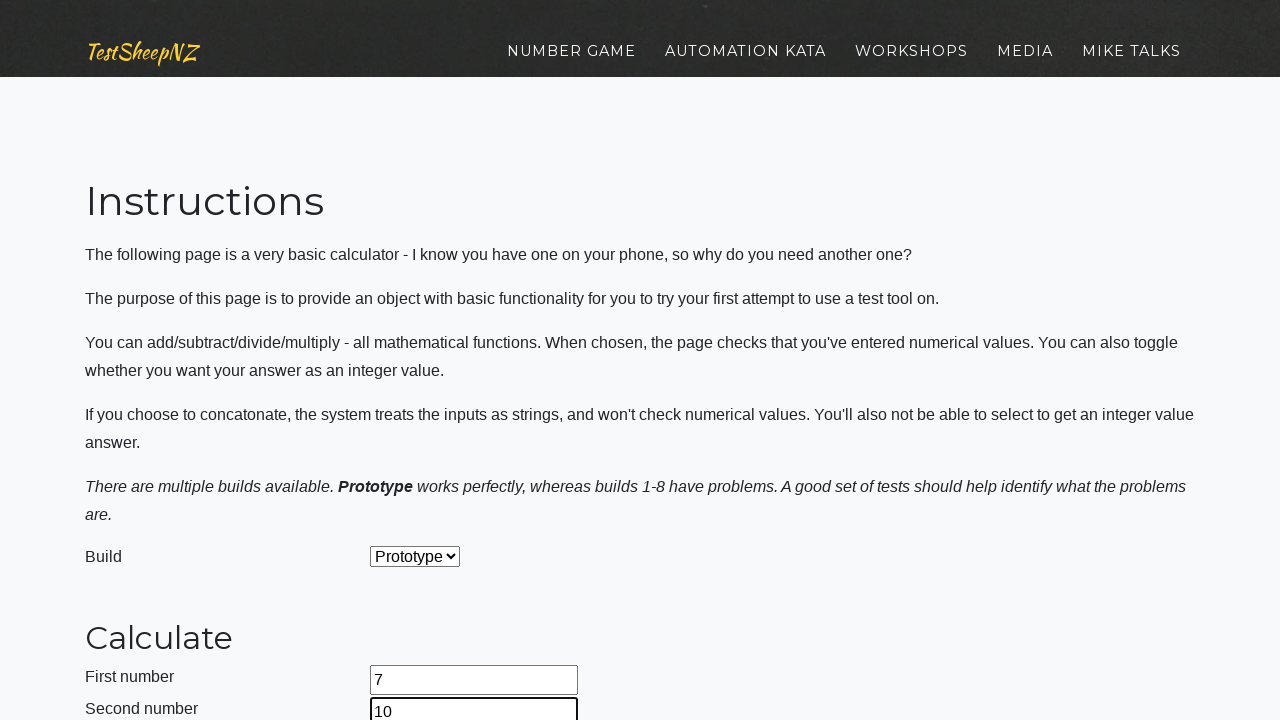

Selected Subtract operation on #selectOperationDropdown
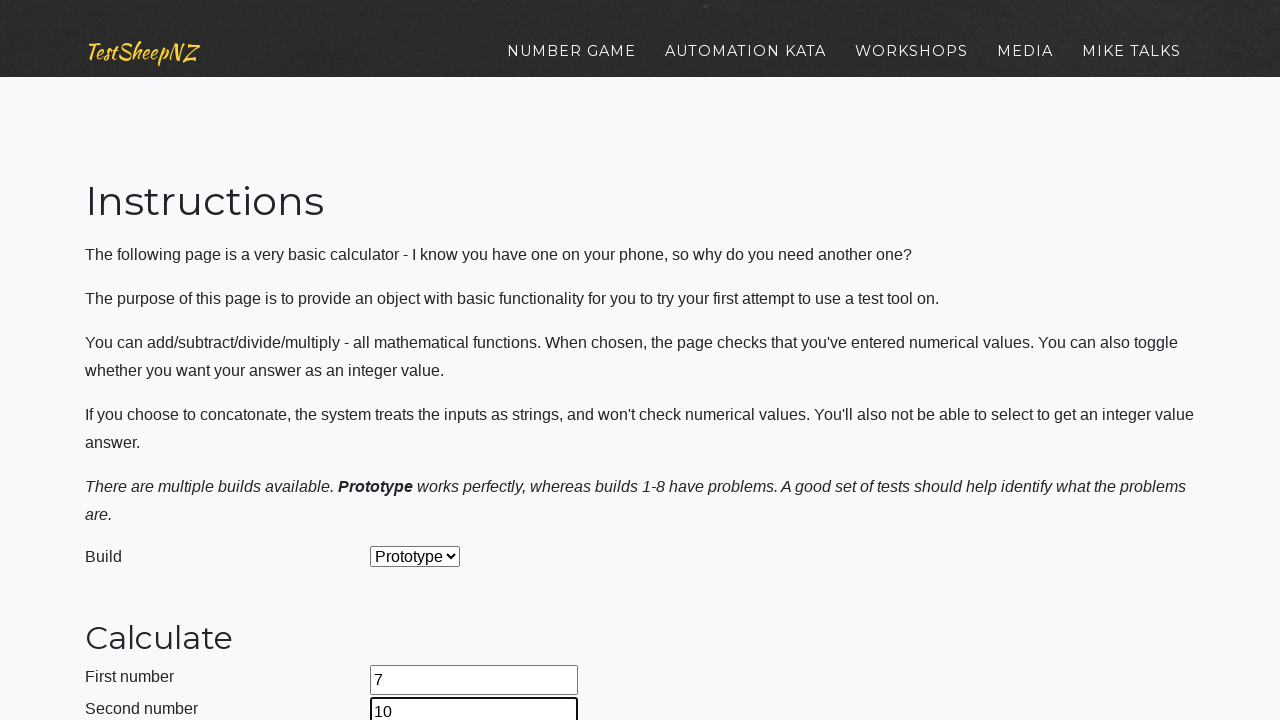

Clicked calculate button to perform subtraction (7 - 10) at (422, 361) on #calculateButton
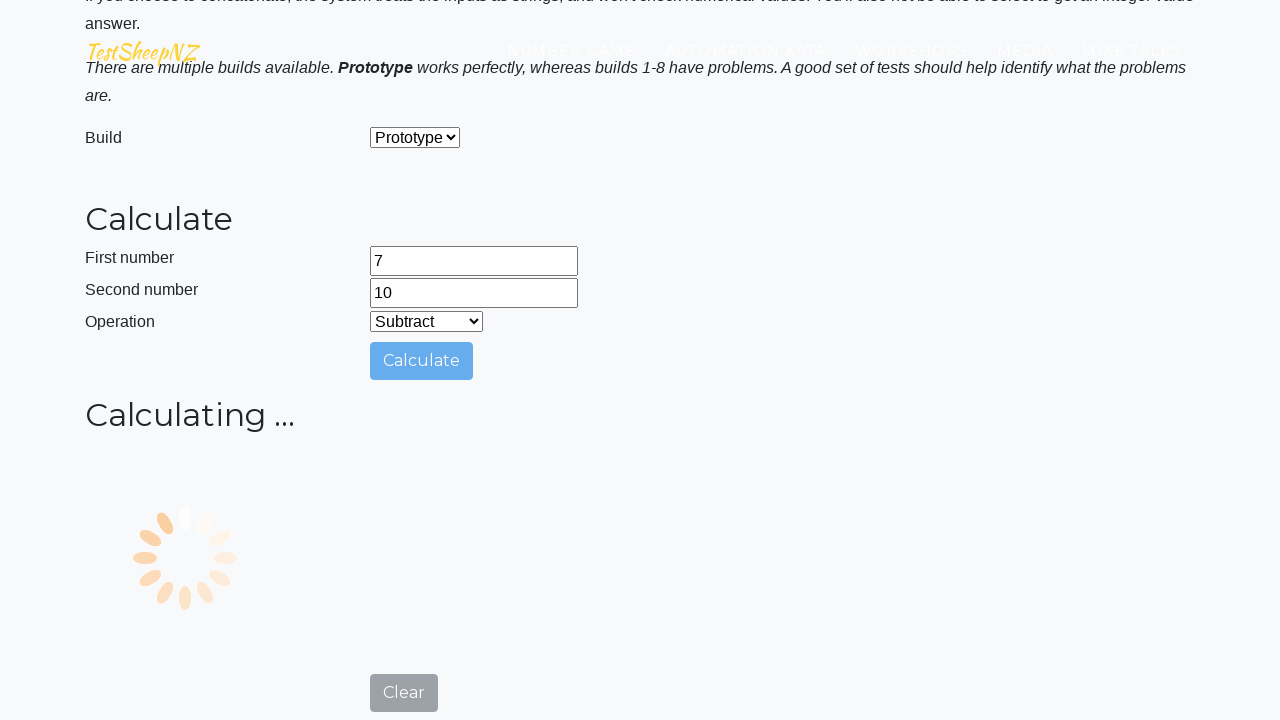

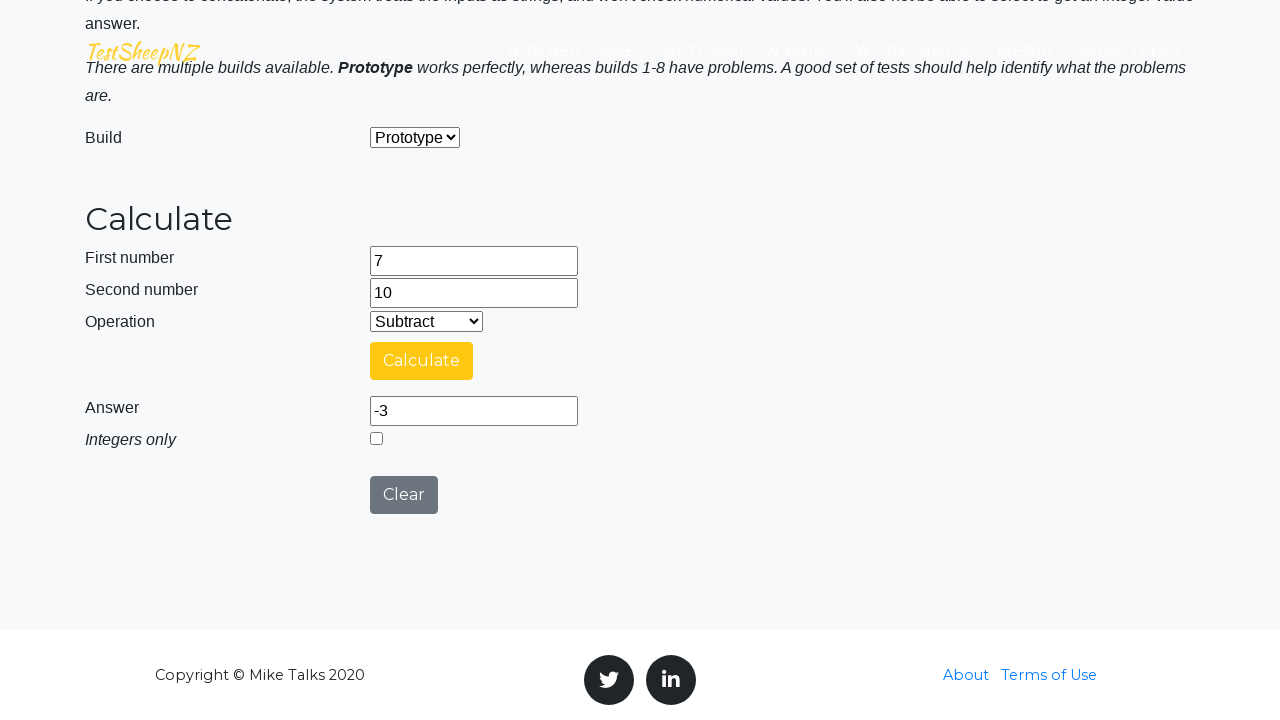